Tests clicking on a time period filter button (year) on a Tinkoff Bank investment index page

Starting URL: https://www.tbank.ru/invest/indexes/TIPOUS/

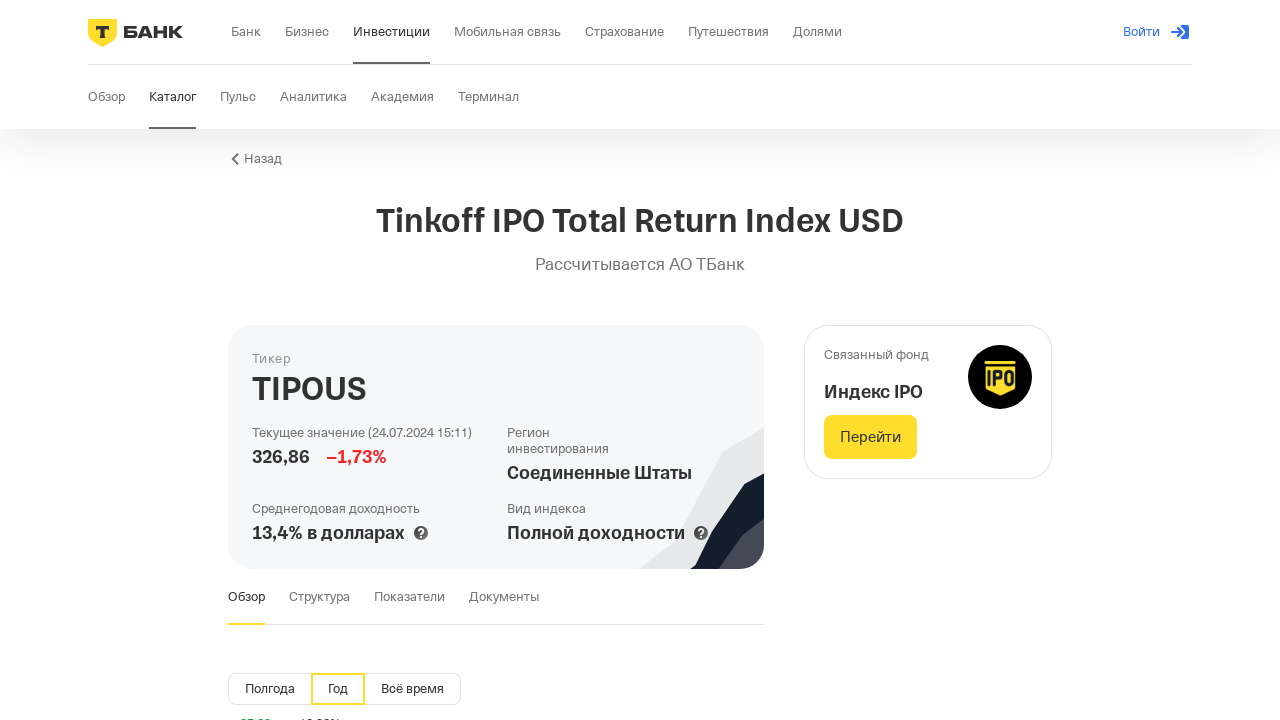

Clicked on year period filter button at (270, 689) on button[period="year"]
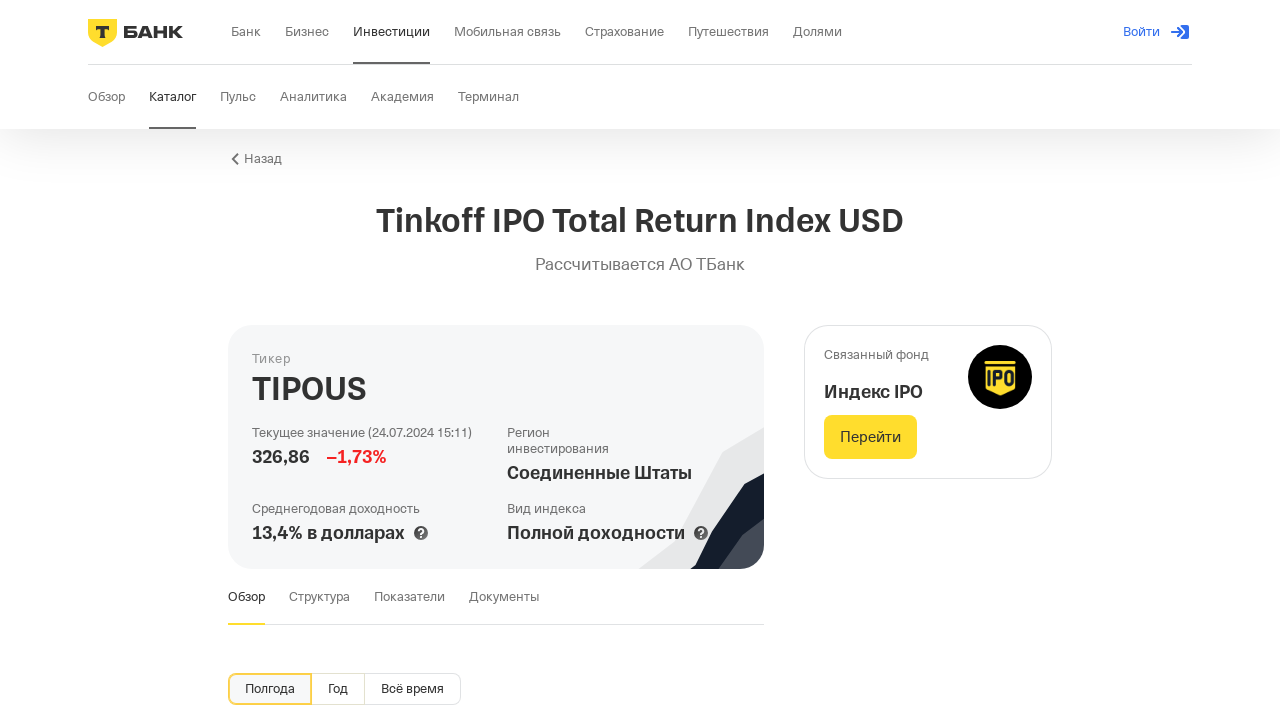

Waited for page to update with new filtered data
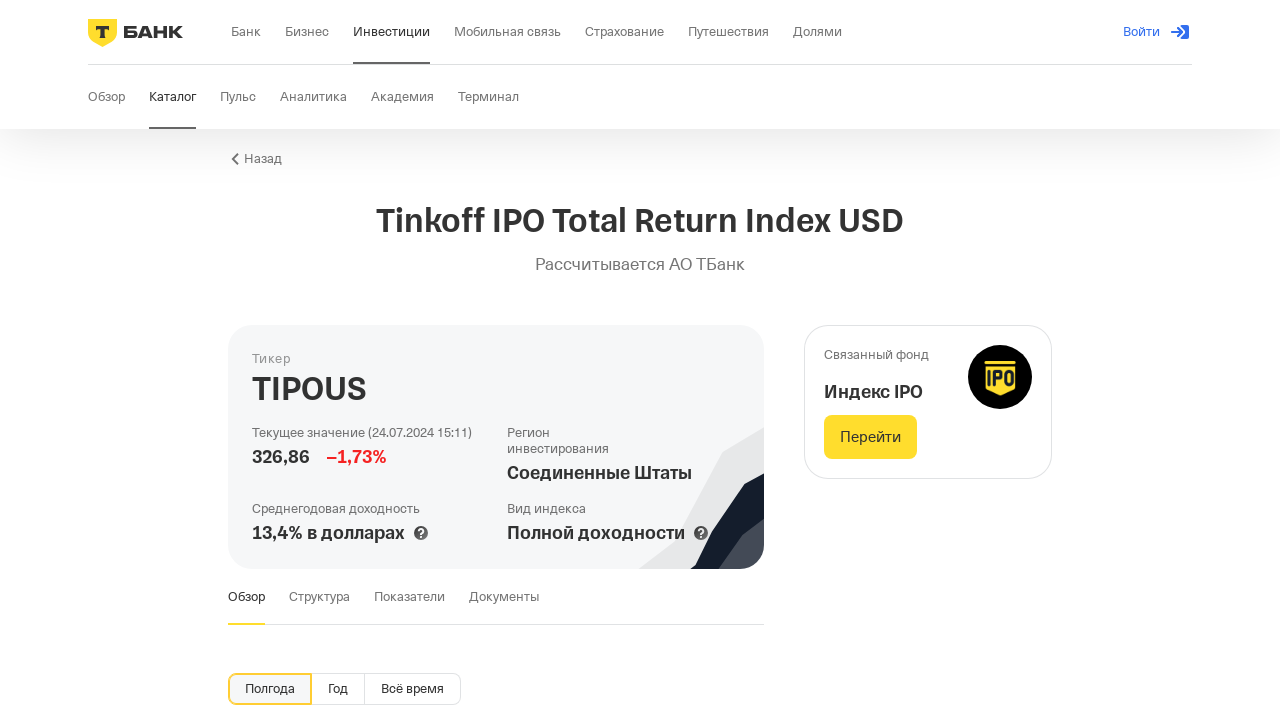

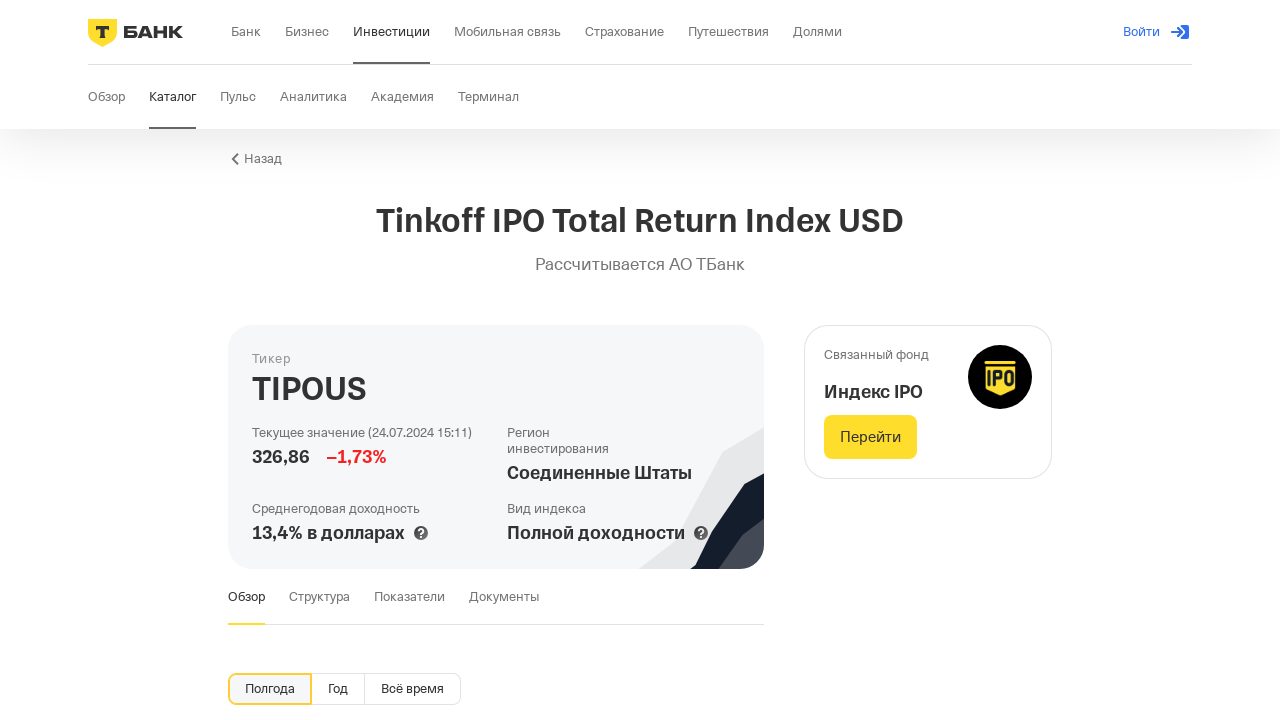